Tests checkbox and radio button selection states by clicking and verifying selection status

Starting URL: https://automationfc.github.io/basic-form/index.html

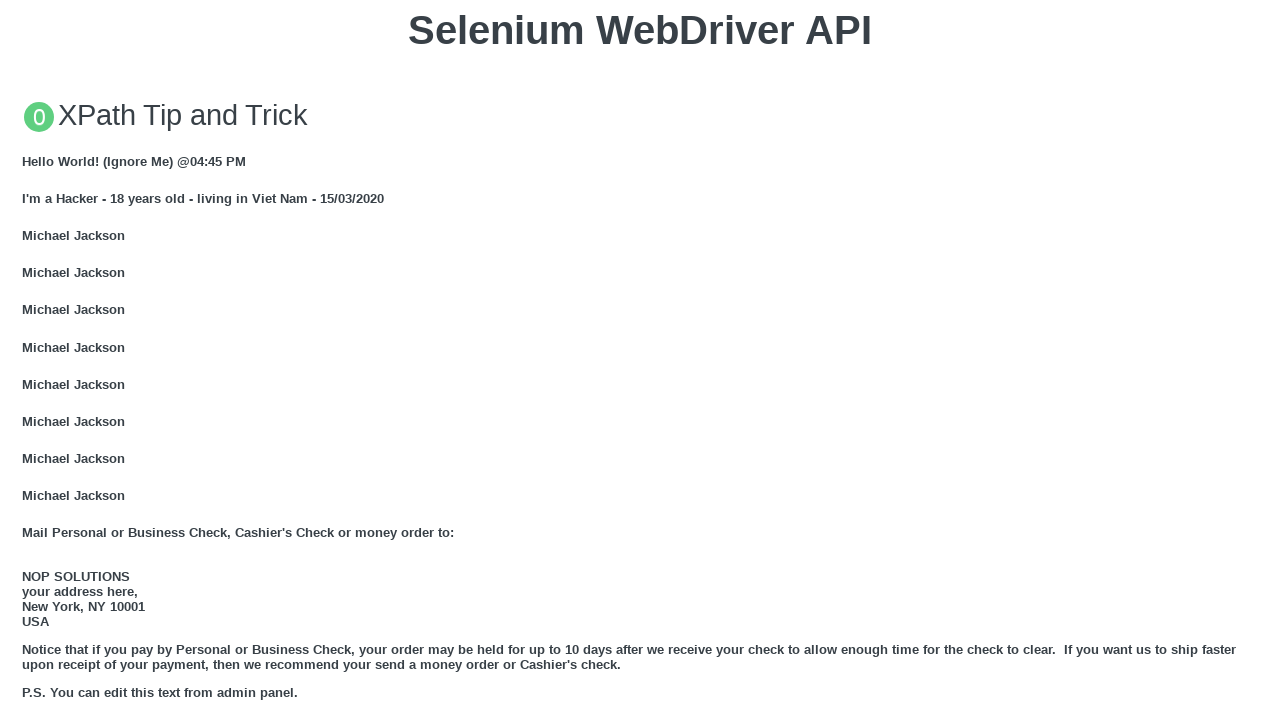

Clicked under 18 radio button at (28, 360) on input#under_18
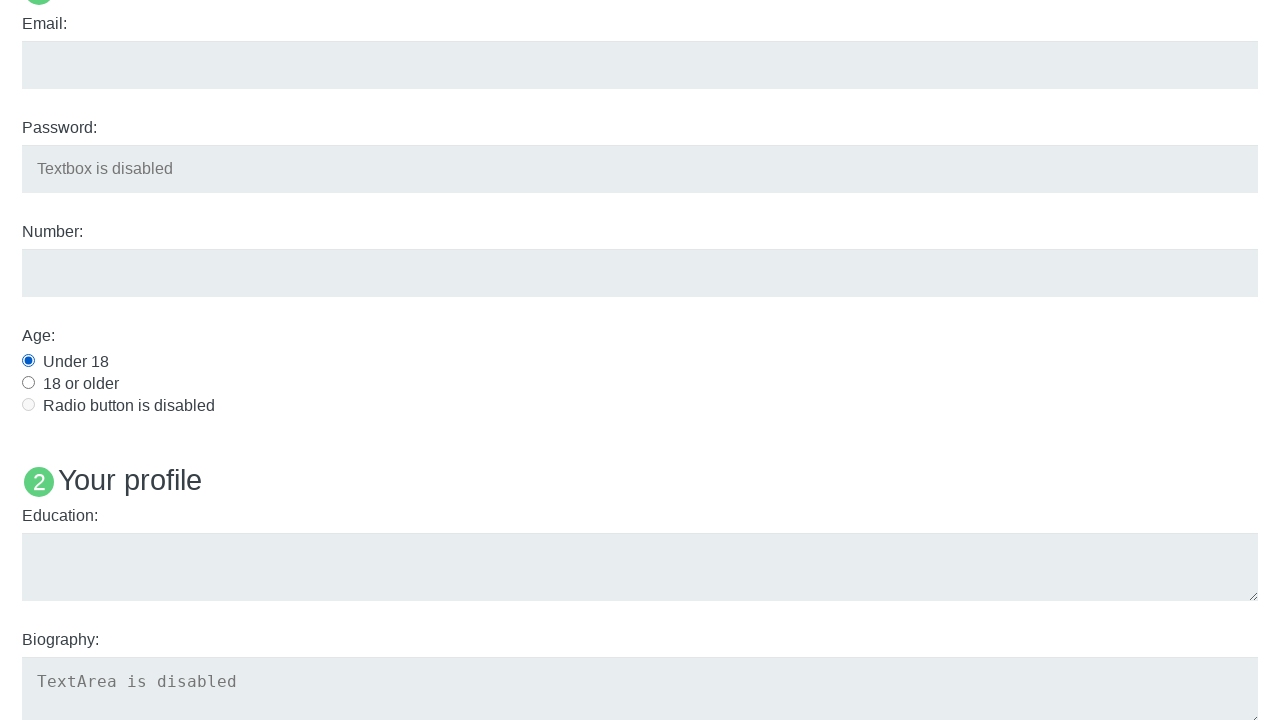

Clicked java checkbox at (28, 361) on input#java
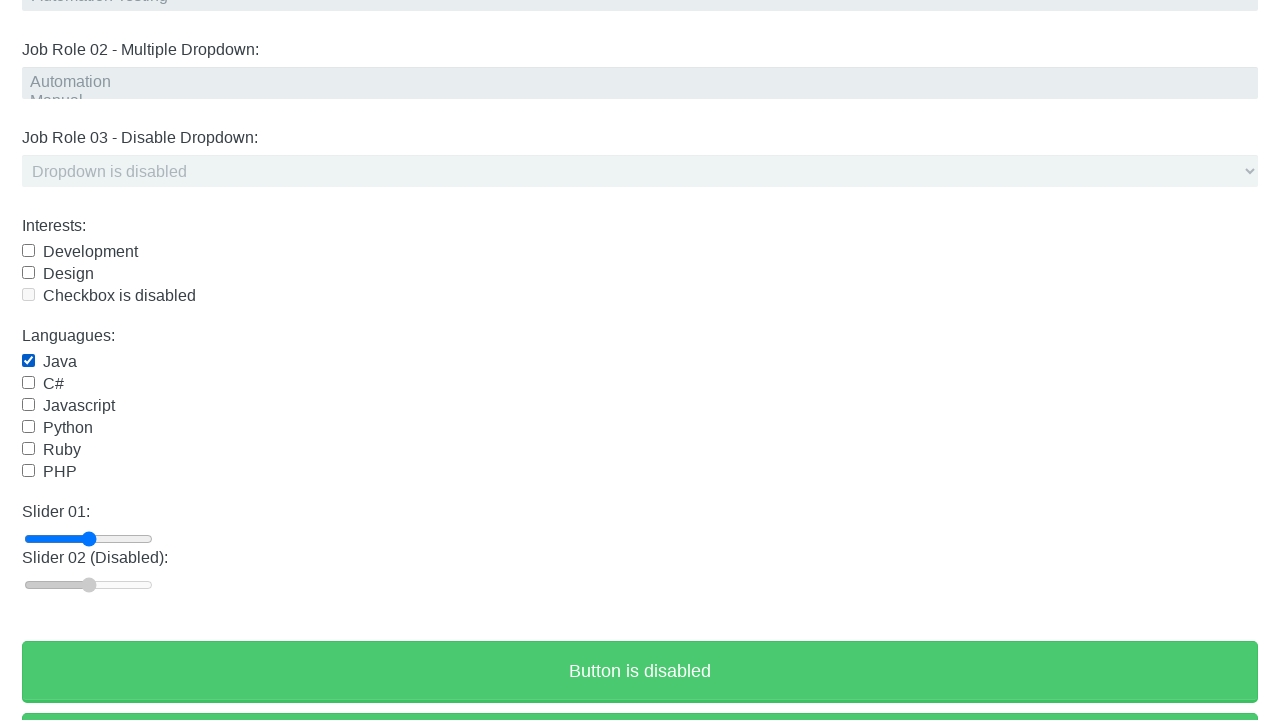

Verified under 18 radio button is selected
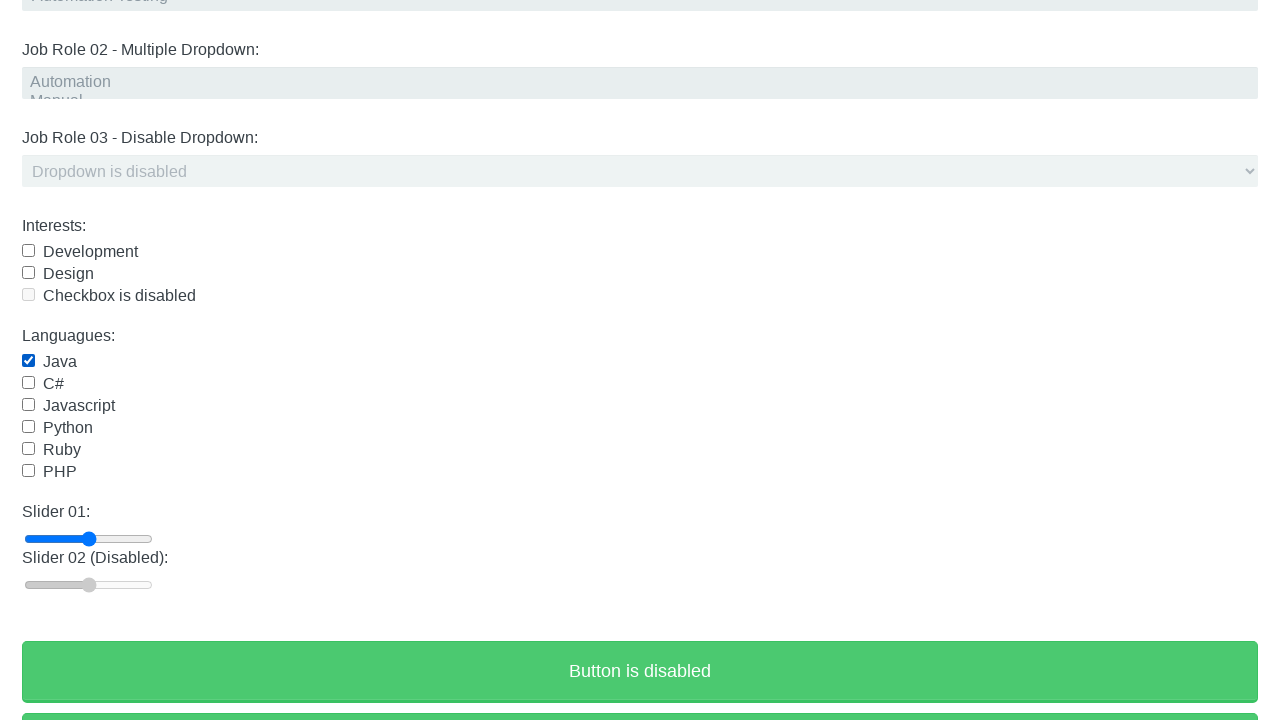

Verified java checkbox is selected
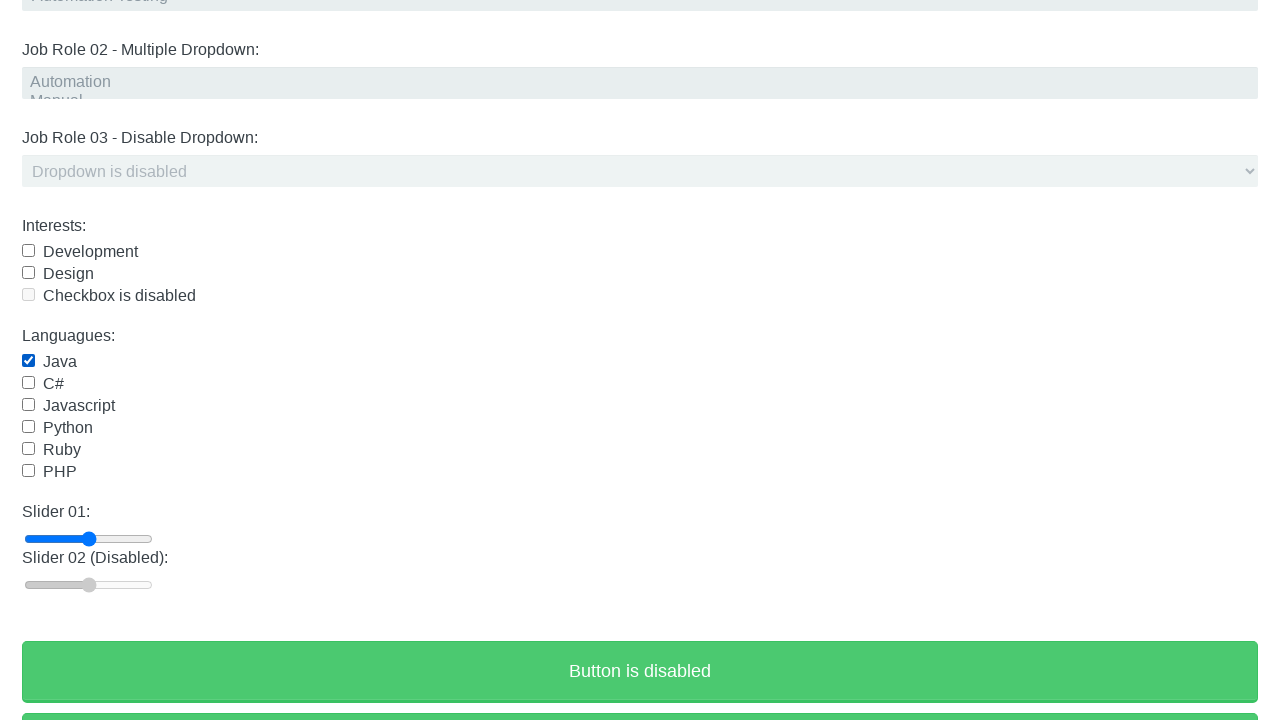

Clicked java checkbox to unselect it at (28, 361) on input#java
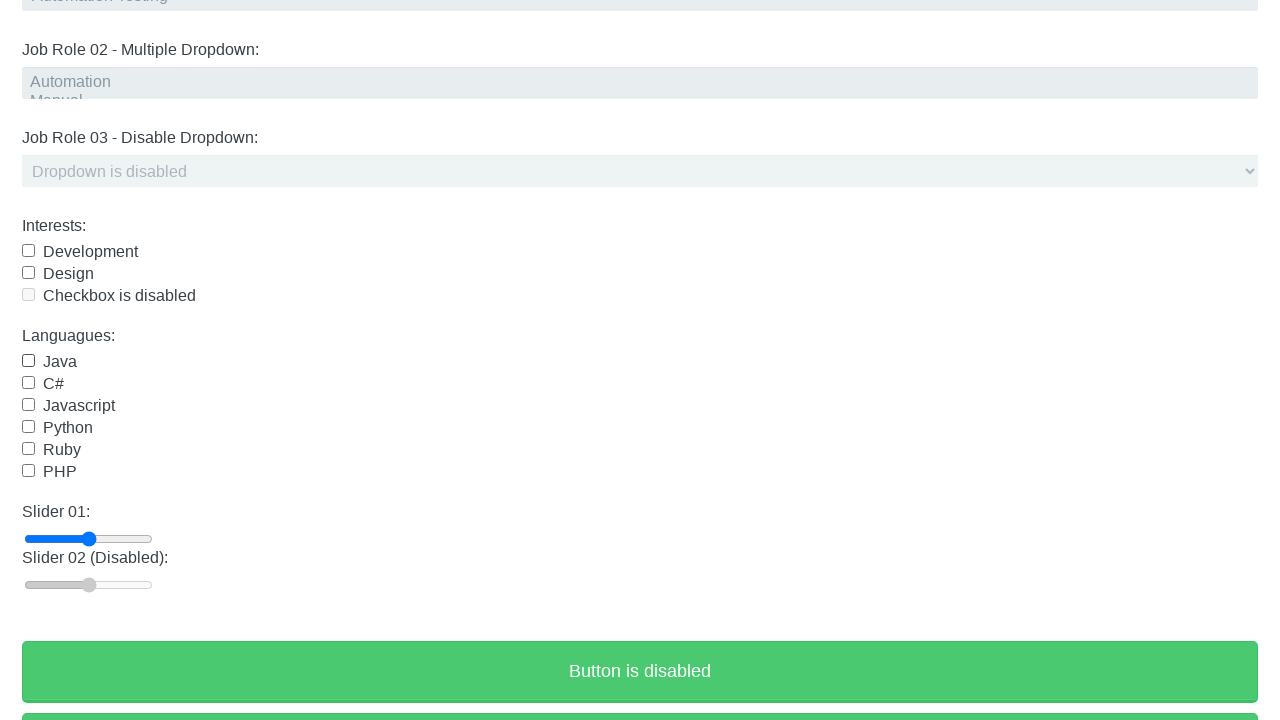

Verified java checkbox is now unselected
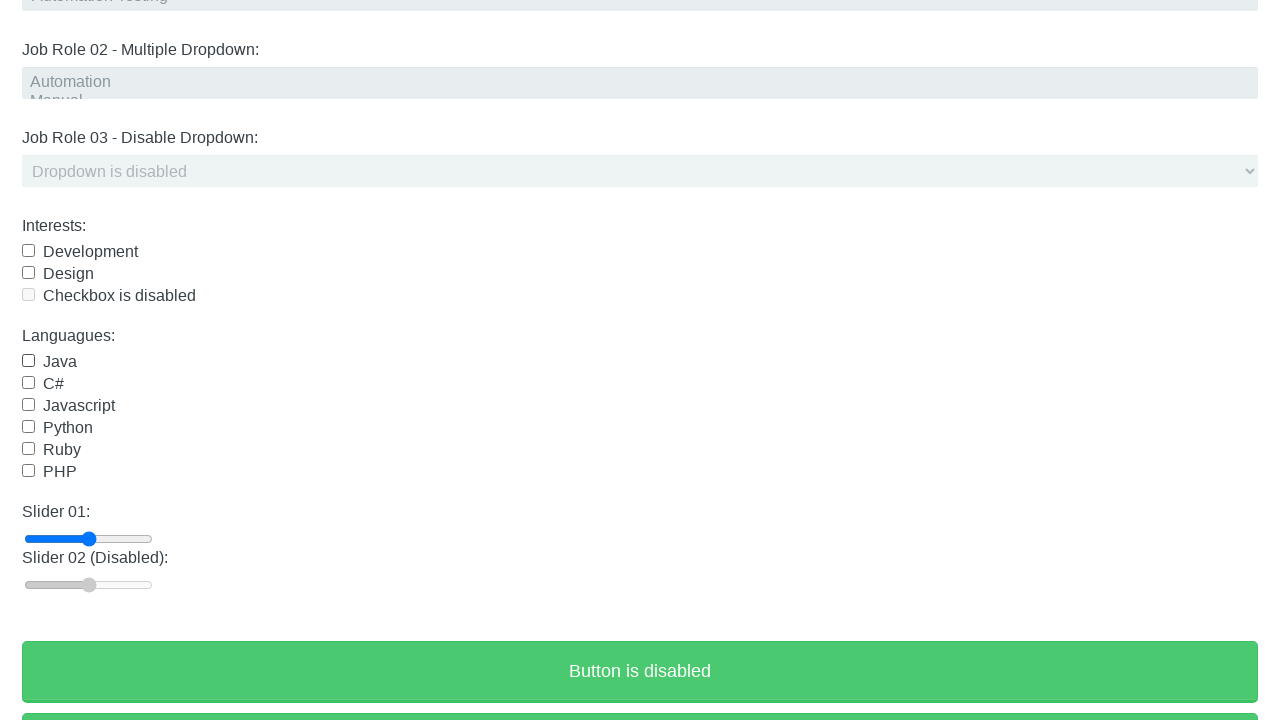

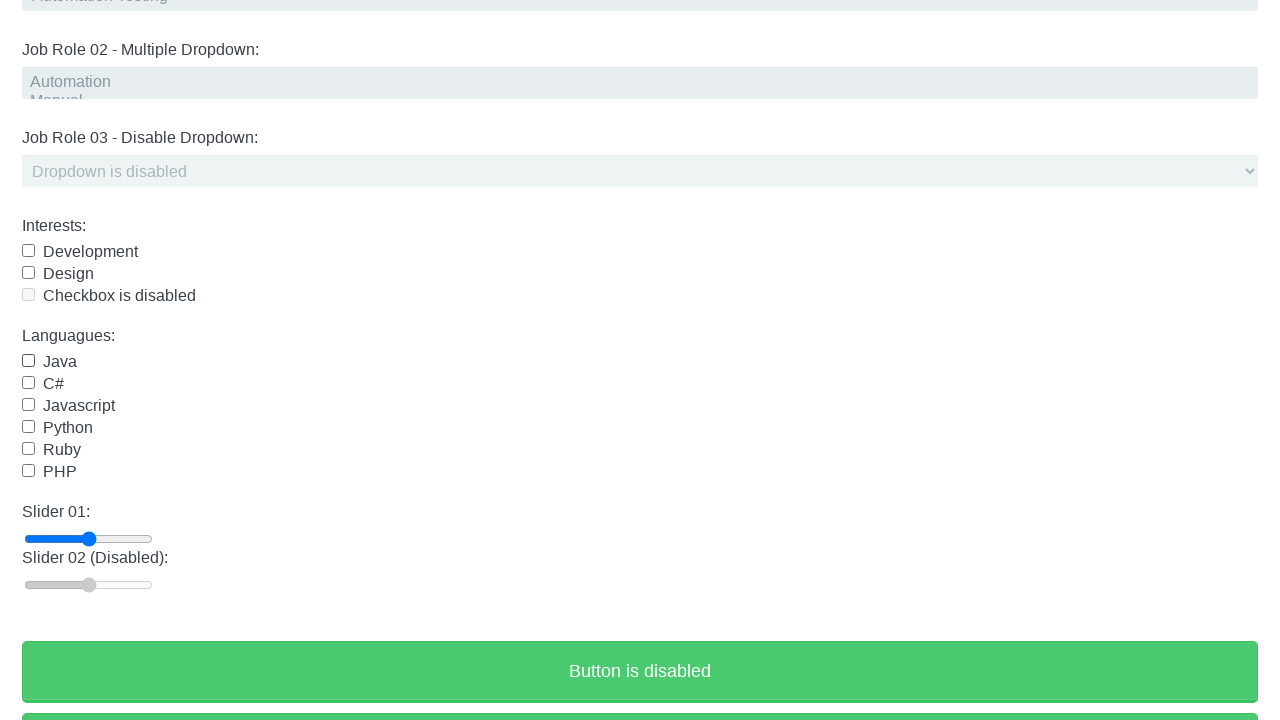